Tests a password generator tool by entering a master password and site name, then submitting the form to generate a password

Starting URL: http://angel.net/~nic/passwd.current.html

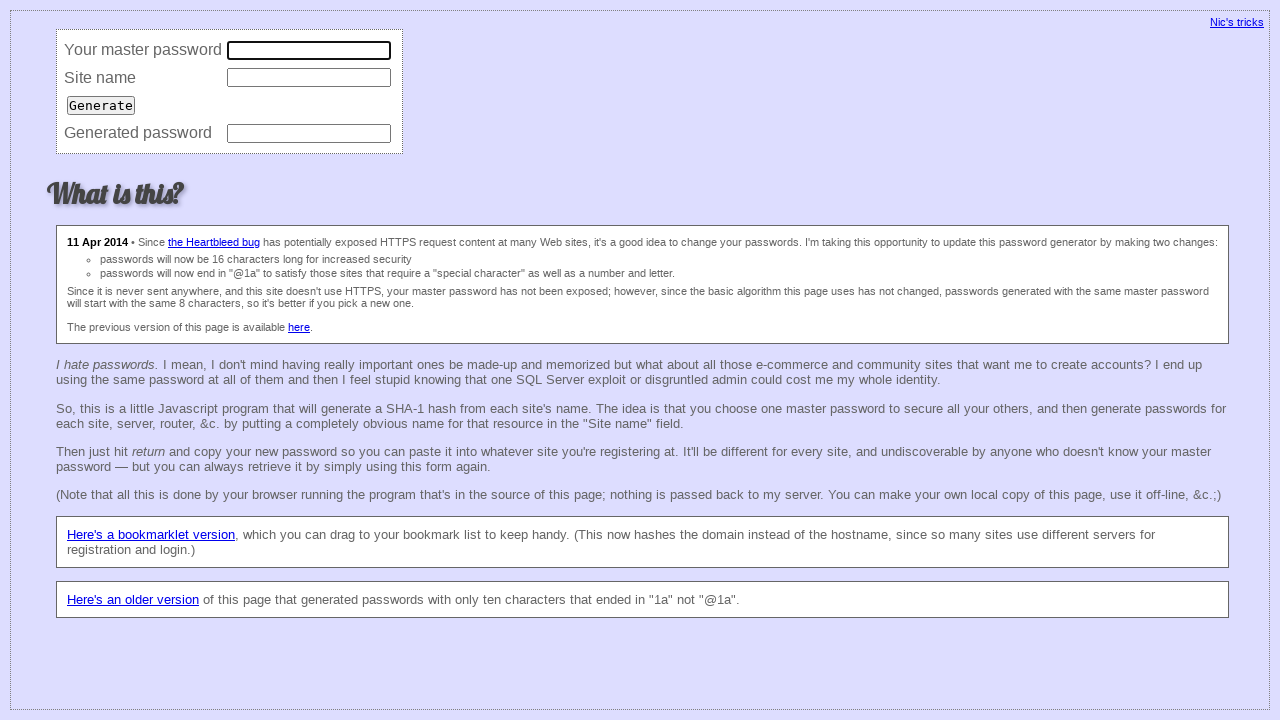

Filled master password field with '12345678' on input[name='master']
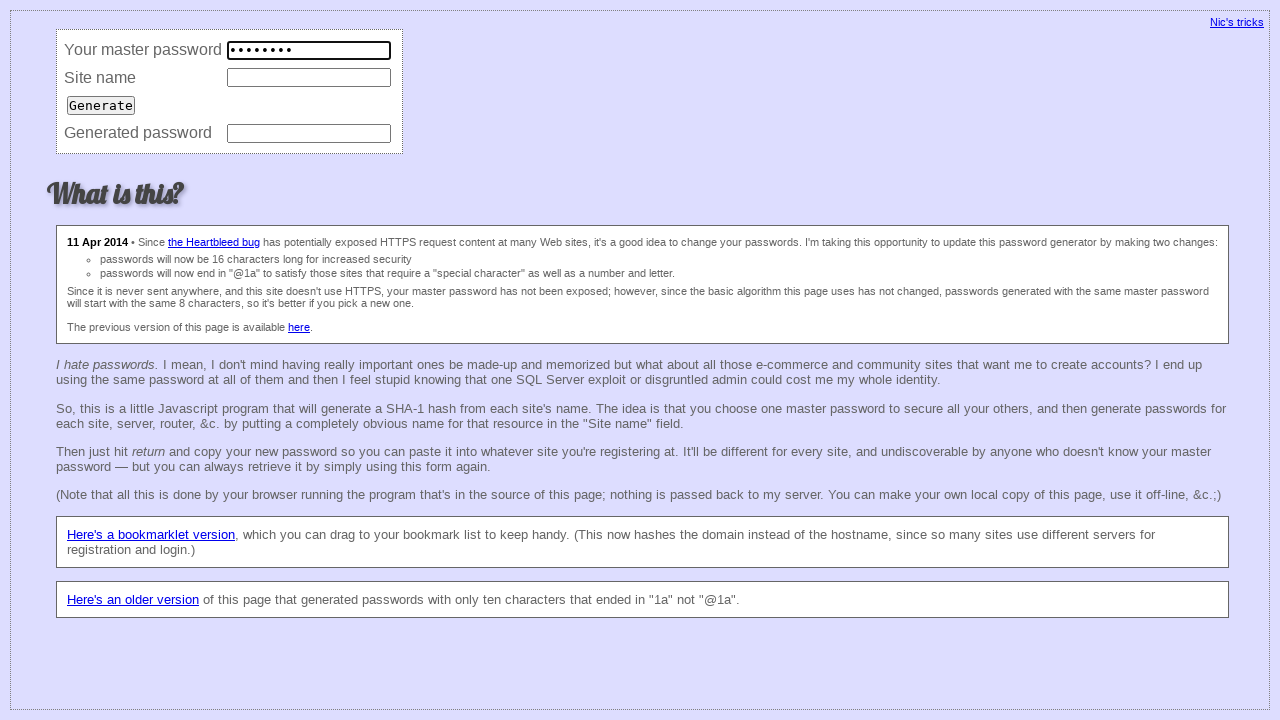

Filled site name field with 'skype' on input[name='site']
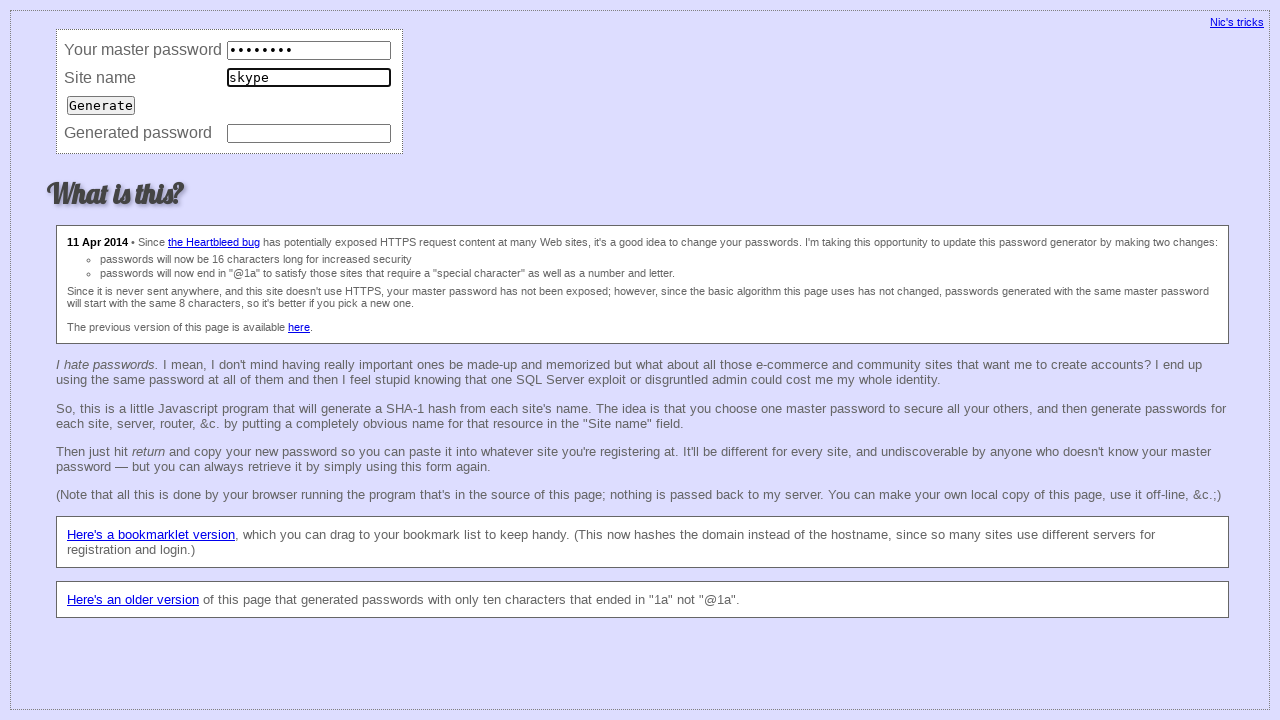

Pressed Enter to submit the password generator form on input[name='site']
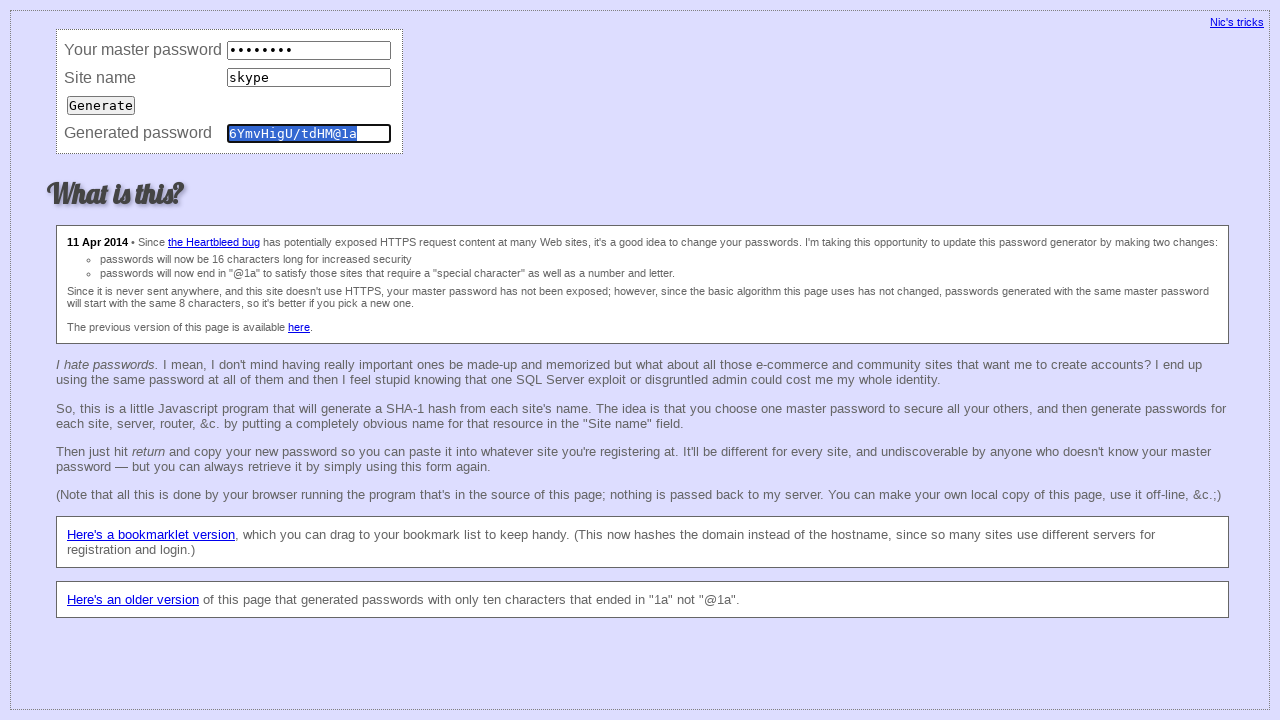

Password field populated with generated password
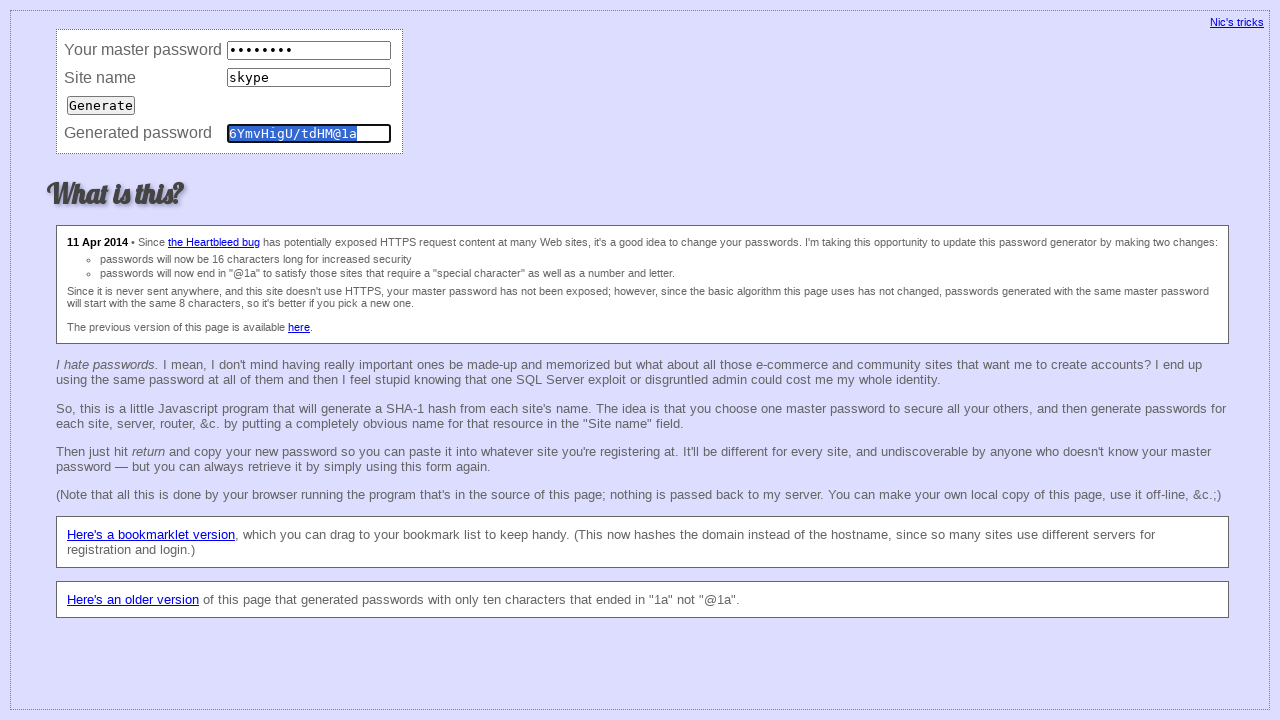

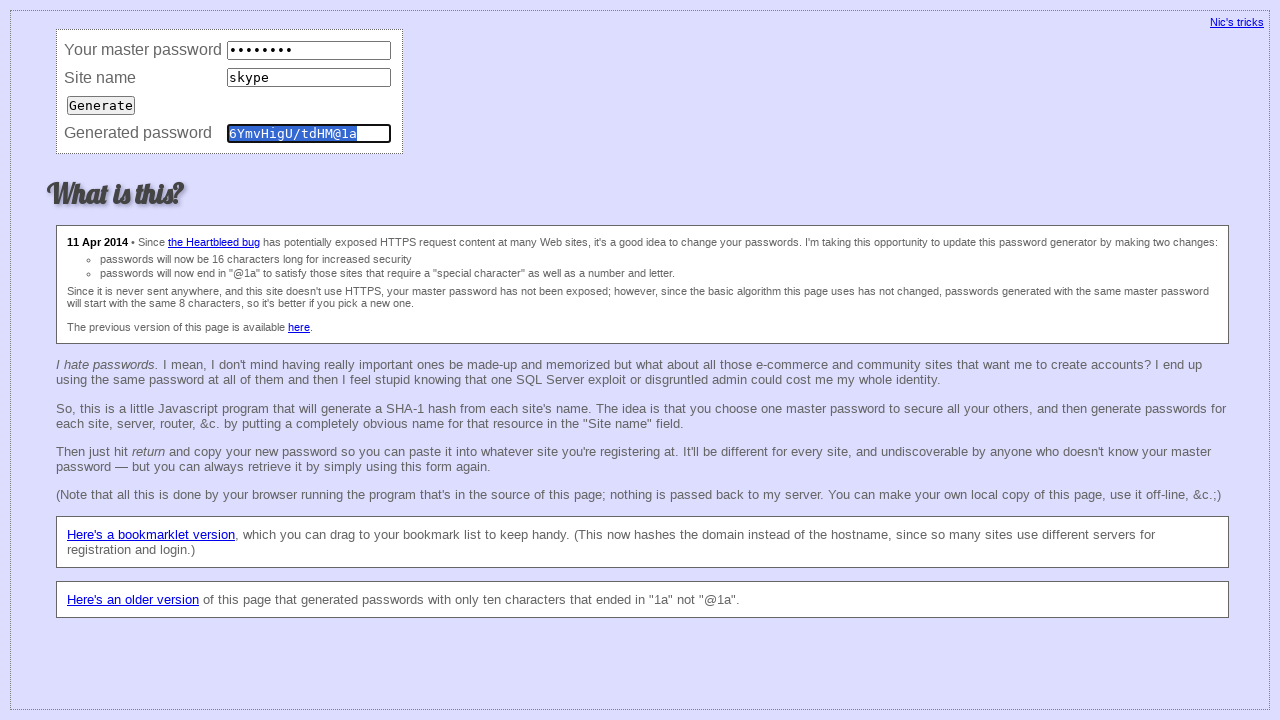